Tests that new todo items are appended to the bottom of the list by creating 3 items and verifying the count displays correctly.

Starting URL: https://demo.playwright.dev/todomvc

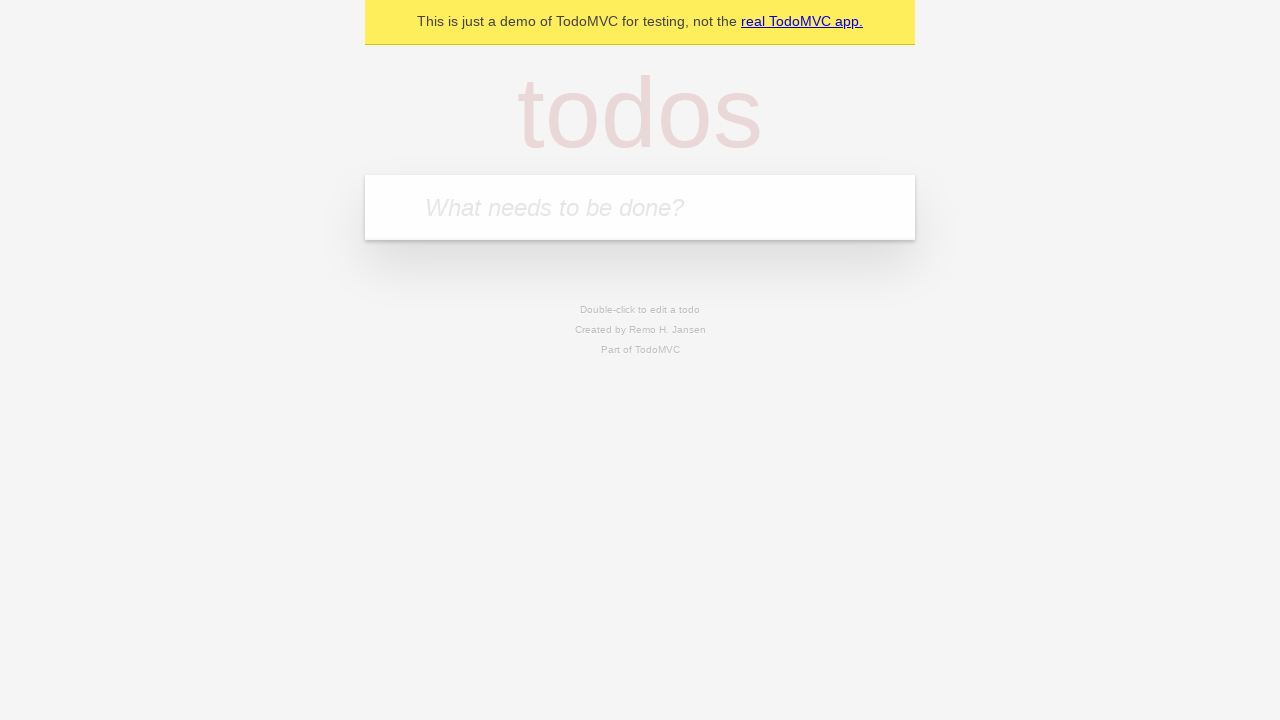

Located the todo input field
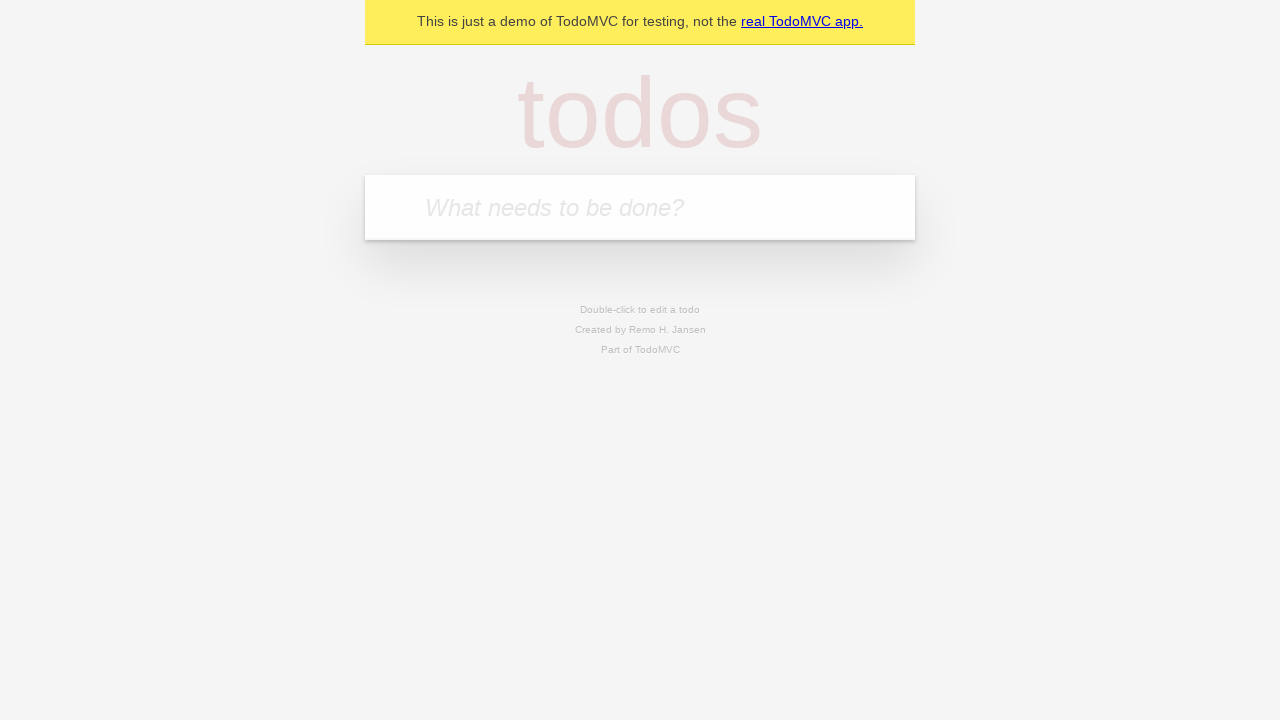

Filled todo input with 'buy some cheese' on internal:attr=[placeholder="What needs to be done?"i]
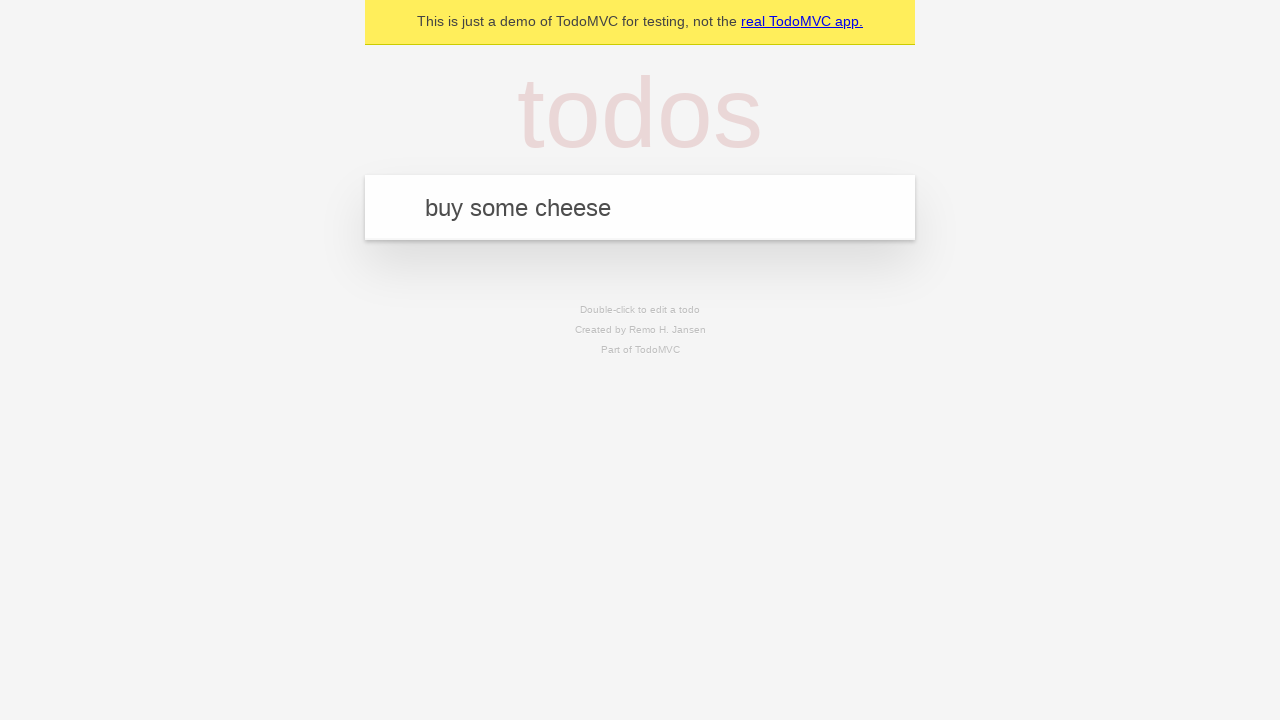

Pressed Enter to add todo item 'buy some cheese' on internal:attr=[placeholder="What needs to be done?"i]
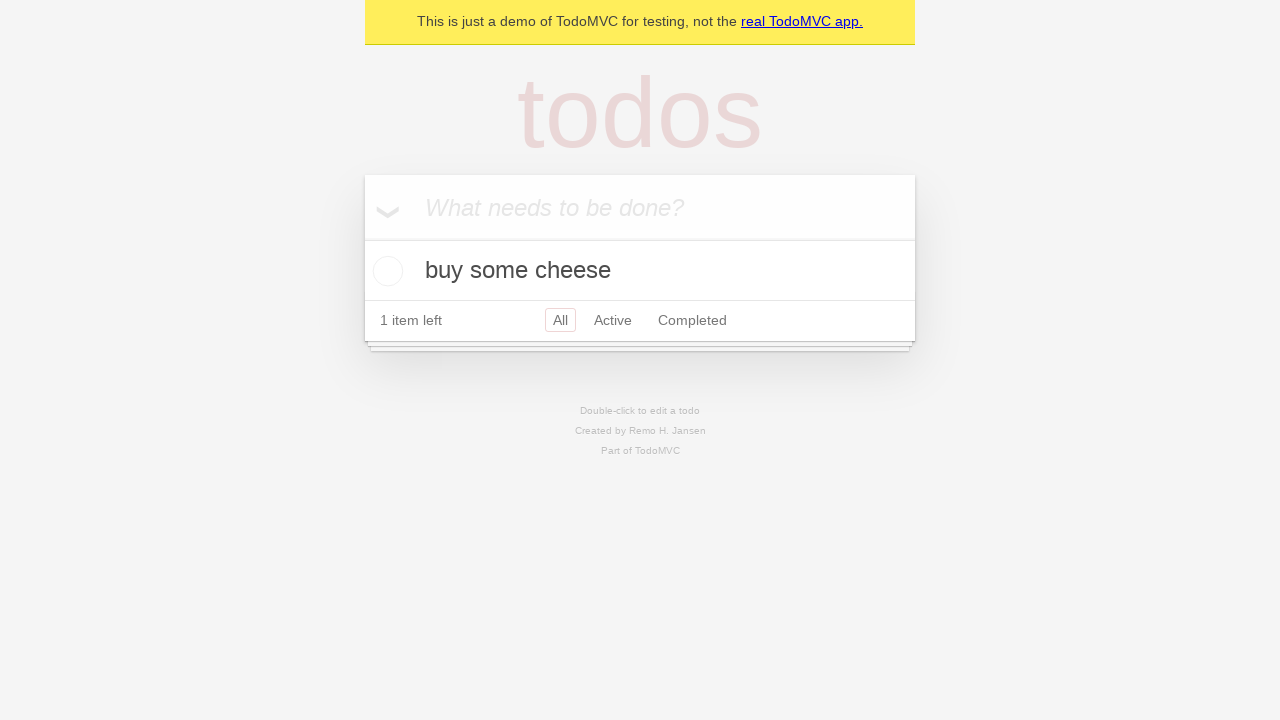

Filled todo input with 'feed the cat' on internal:attr=[placeholder="What needs to be done?"i]
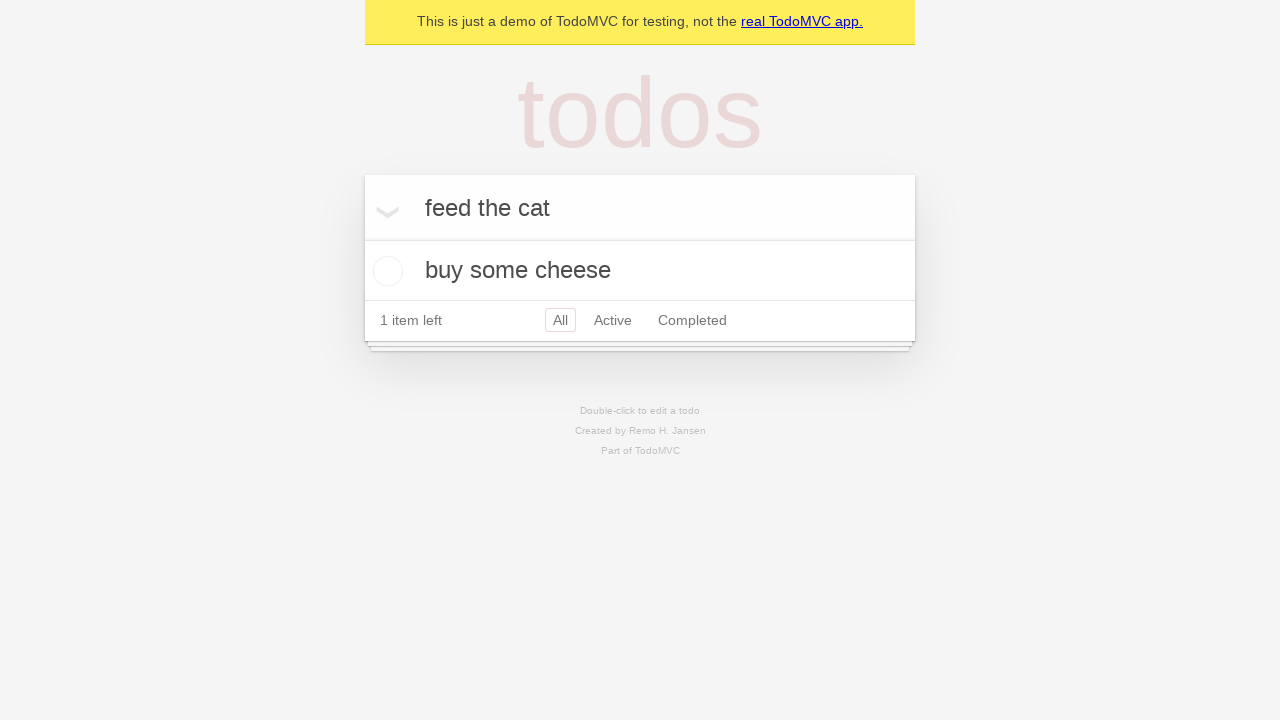

Pressed Enter to add todo item 'feed the cat' on internal:attr=[placeholder="What needs to be done?"i]
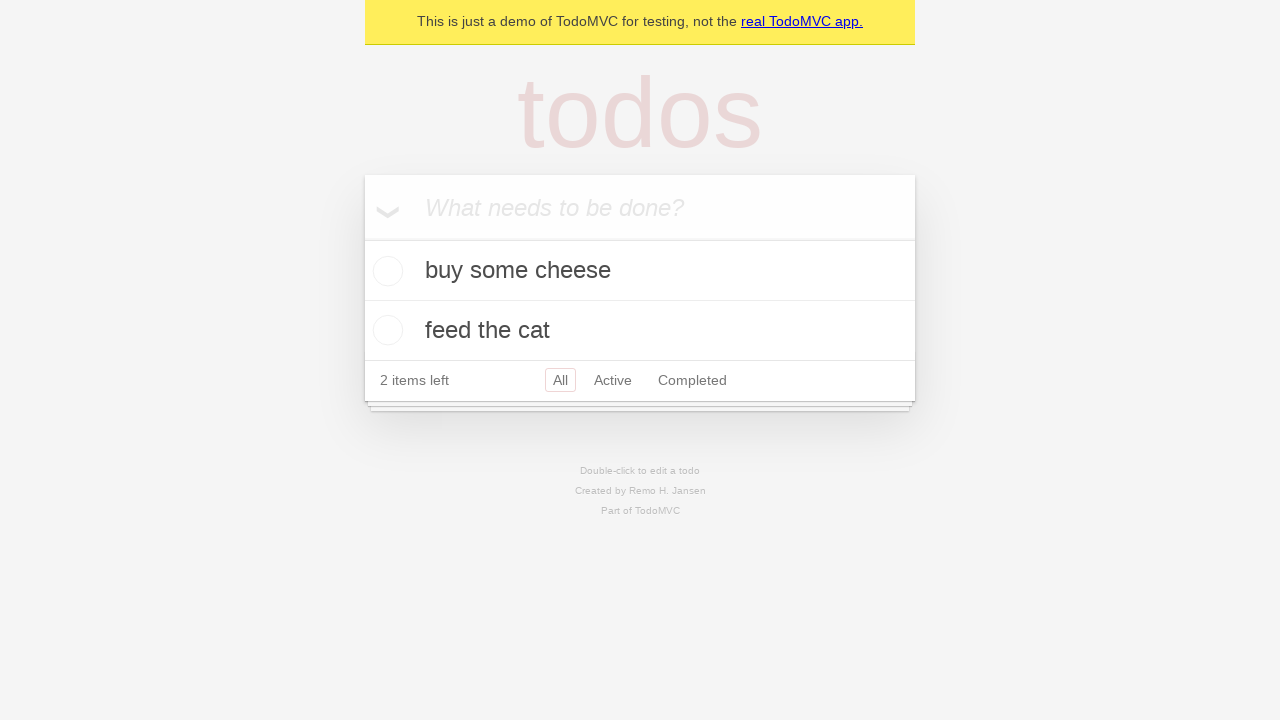

Filled todo input with 'book a doctors appointment' on internal:attr=[placeholder="What needs to be done?"i]
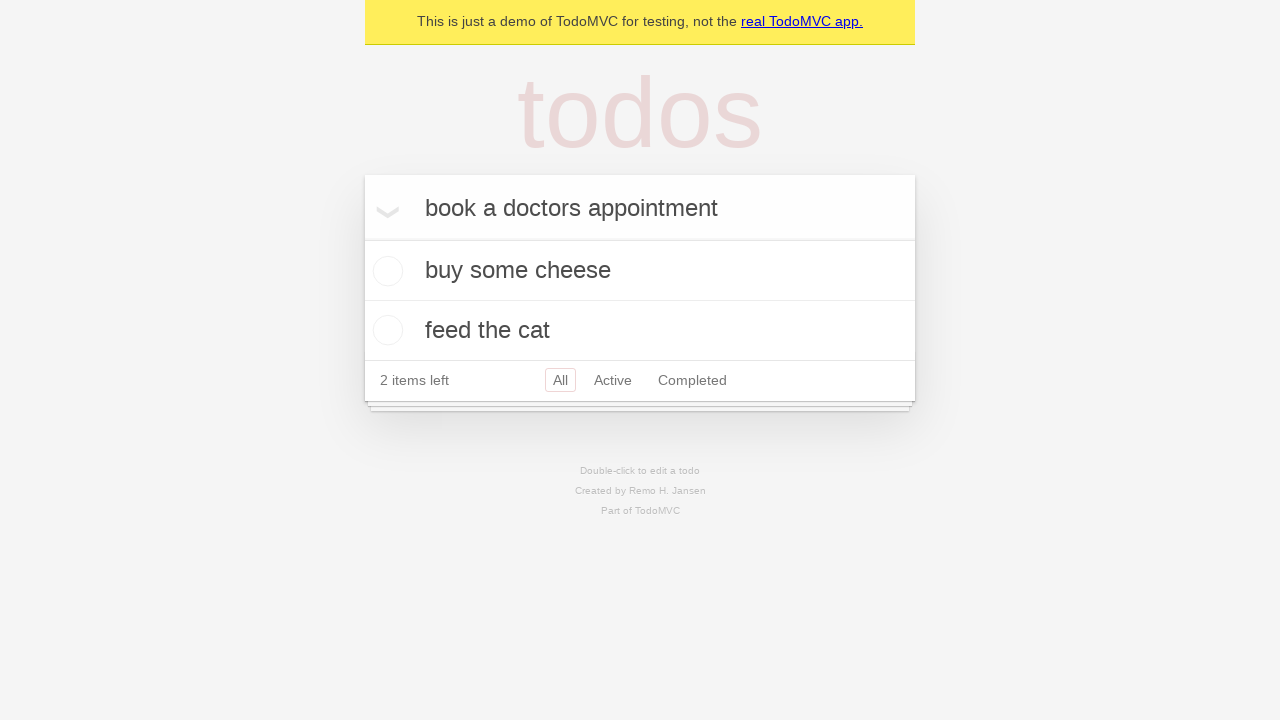

Pressed Enter to add todo item 'book a doctors appointment' on internal:attr=[placeholder="What needs to be done?"i]
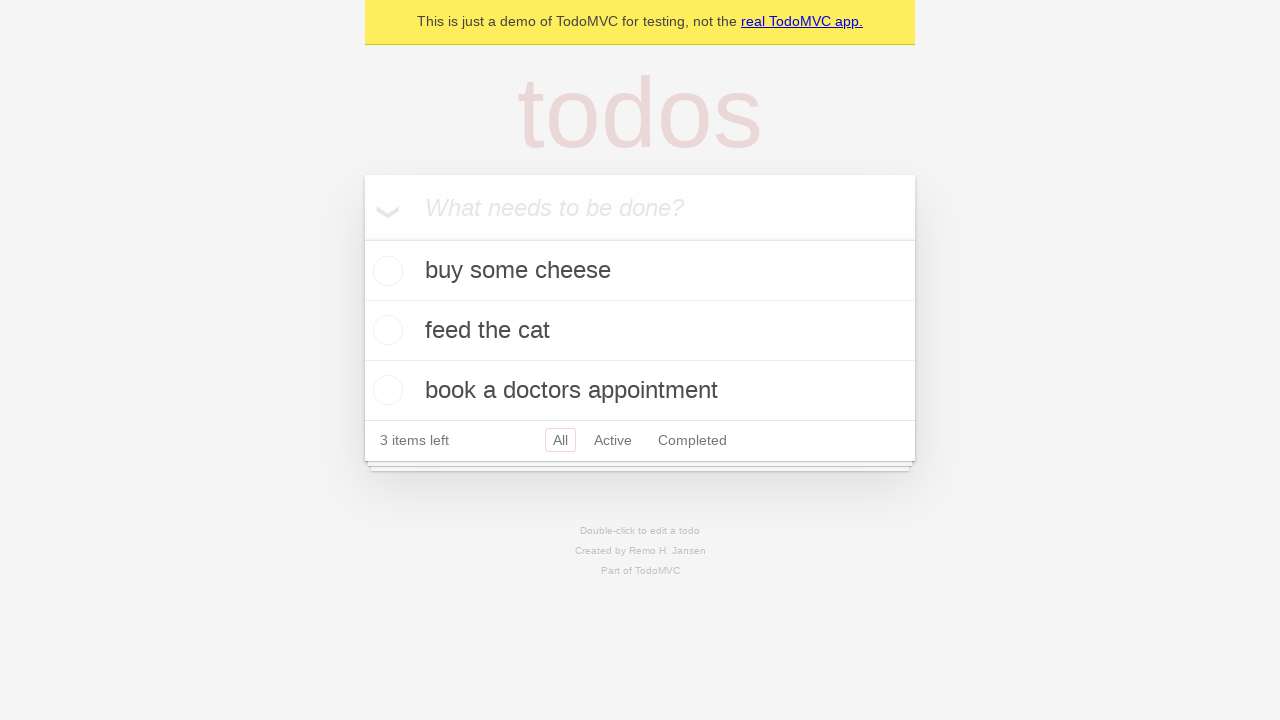

Todo count element appeared - all 3 items successfully added to the list
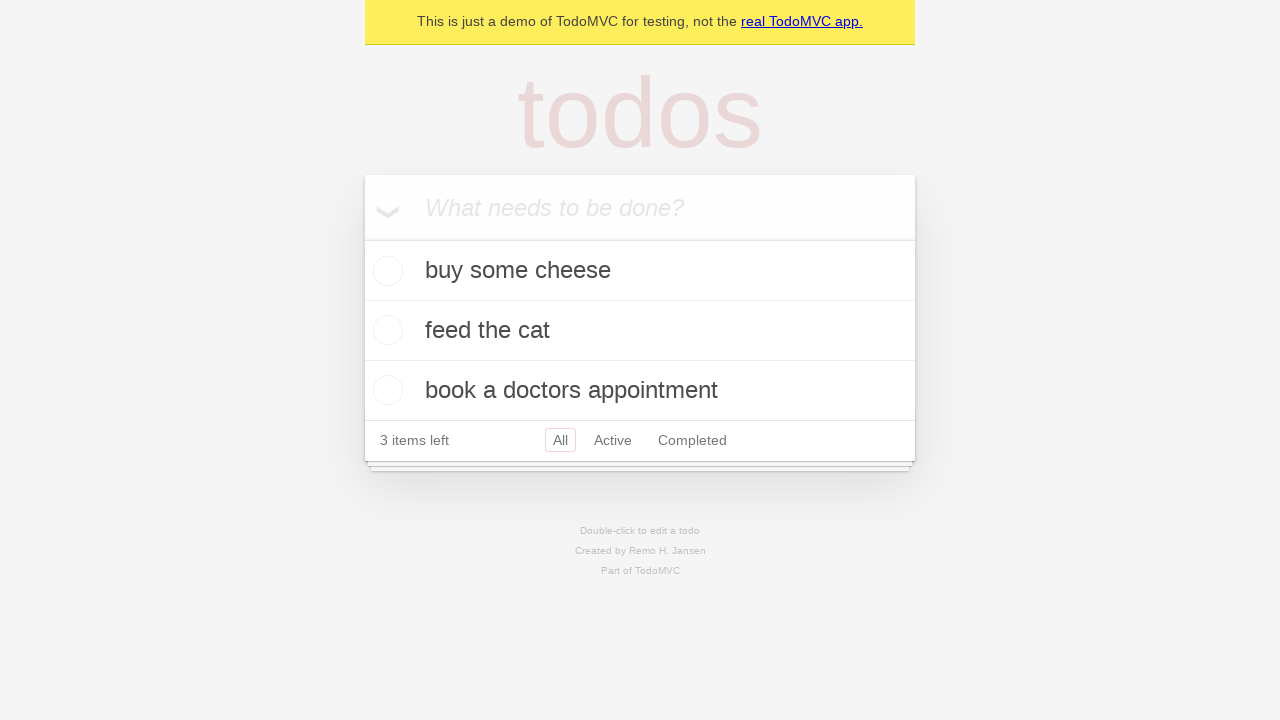

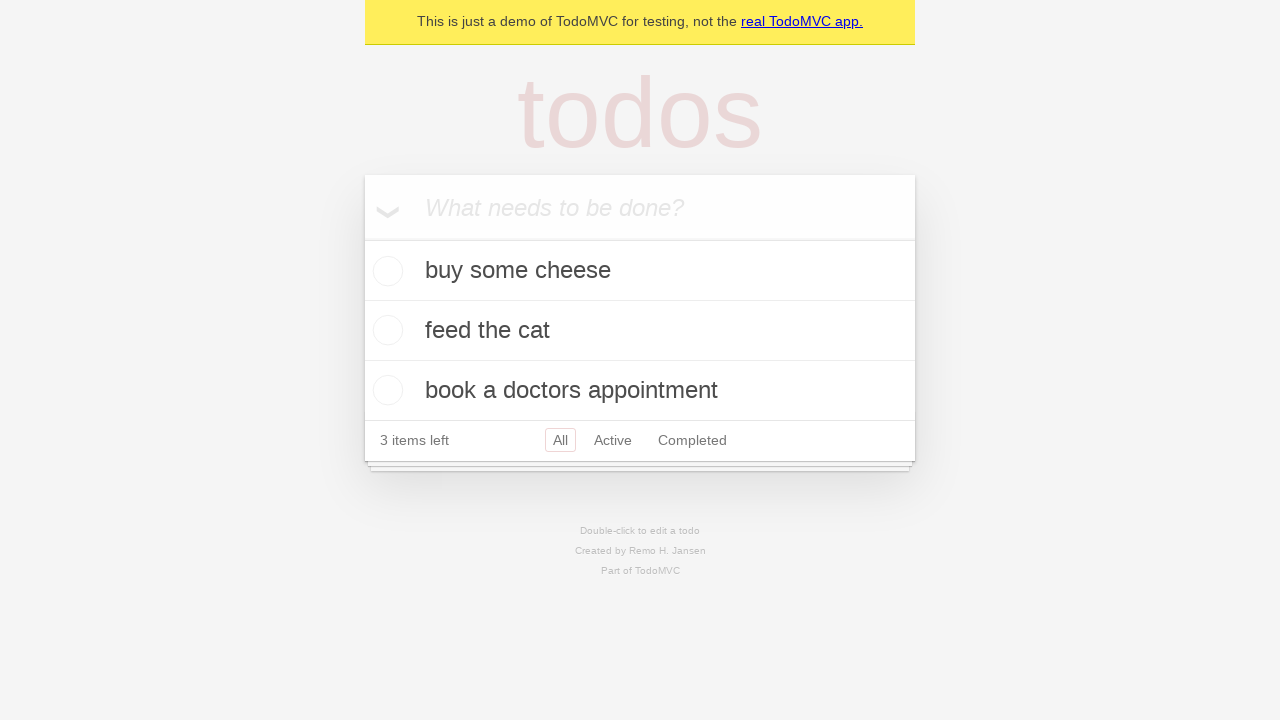